Clicks a confirm button, accepts the confirm dialog, and verifies the result text shows "You selected Ok"

Starting URL: https://demoqa.com/alerts

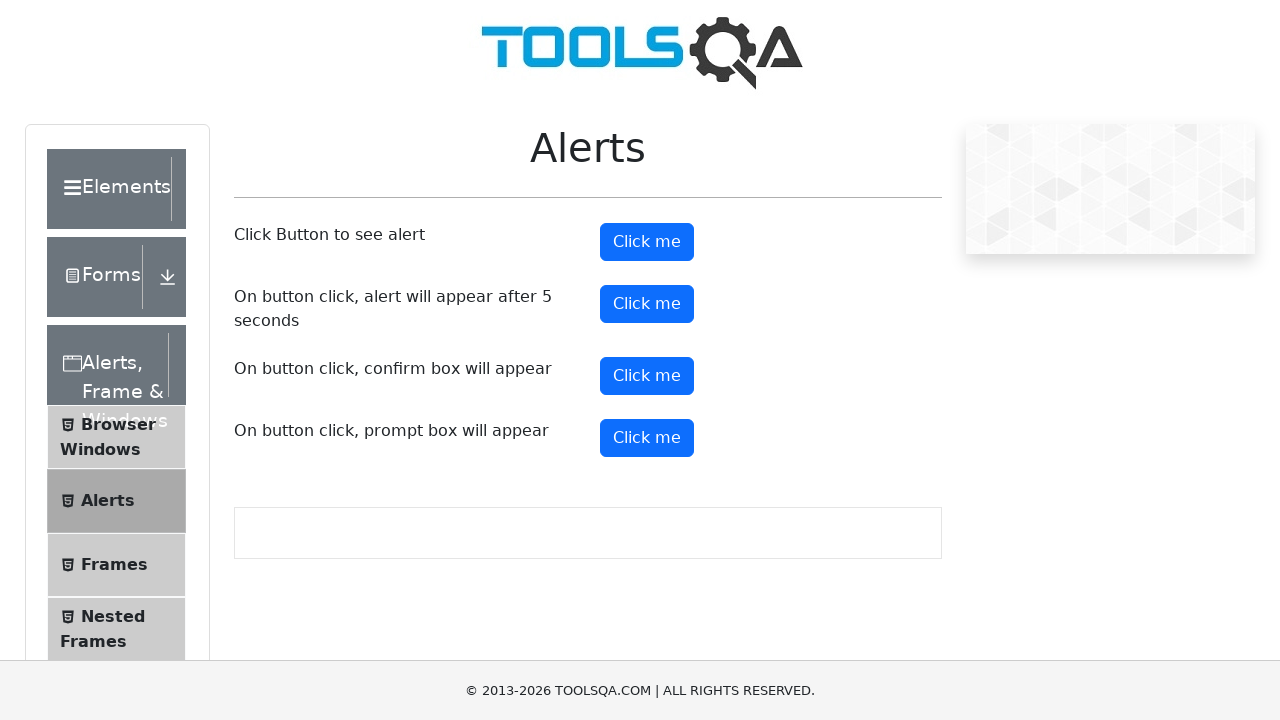

Set up dialog handler to accept confirm dialogs
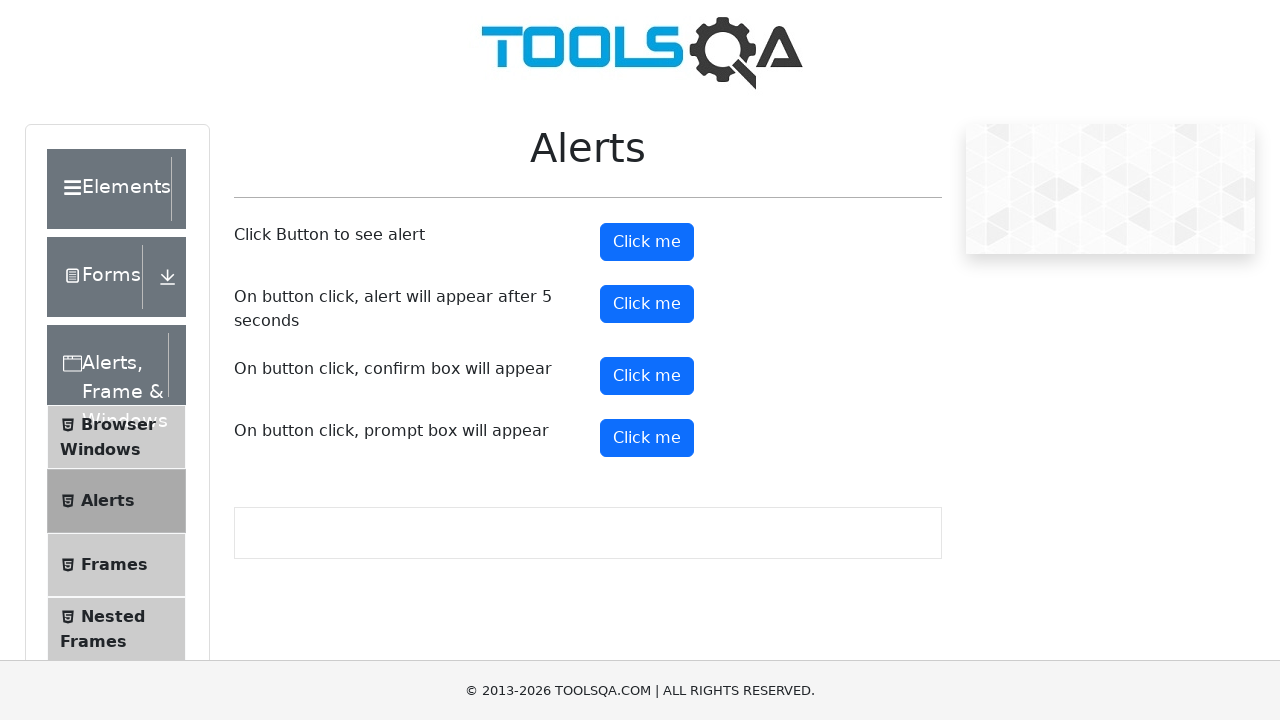

Clicked the confirm button at (647, 376) on #confirmButton
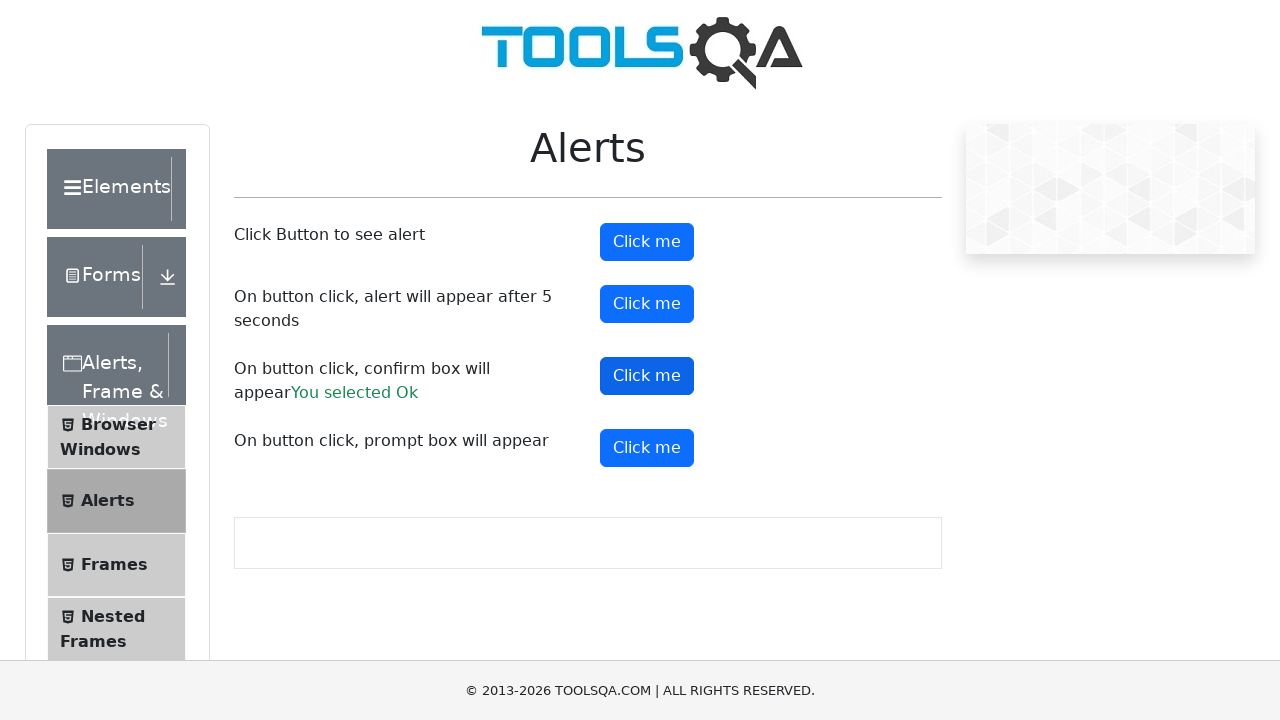

Confirm result text appeared on page
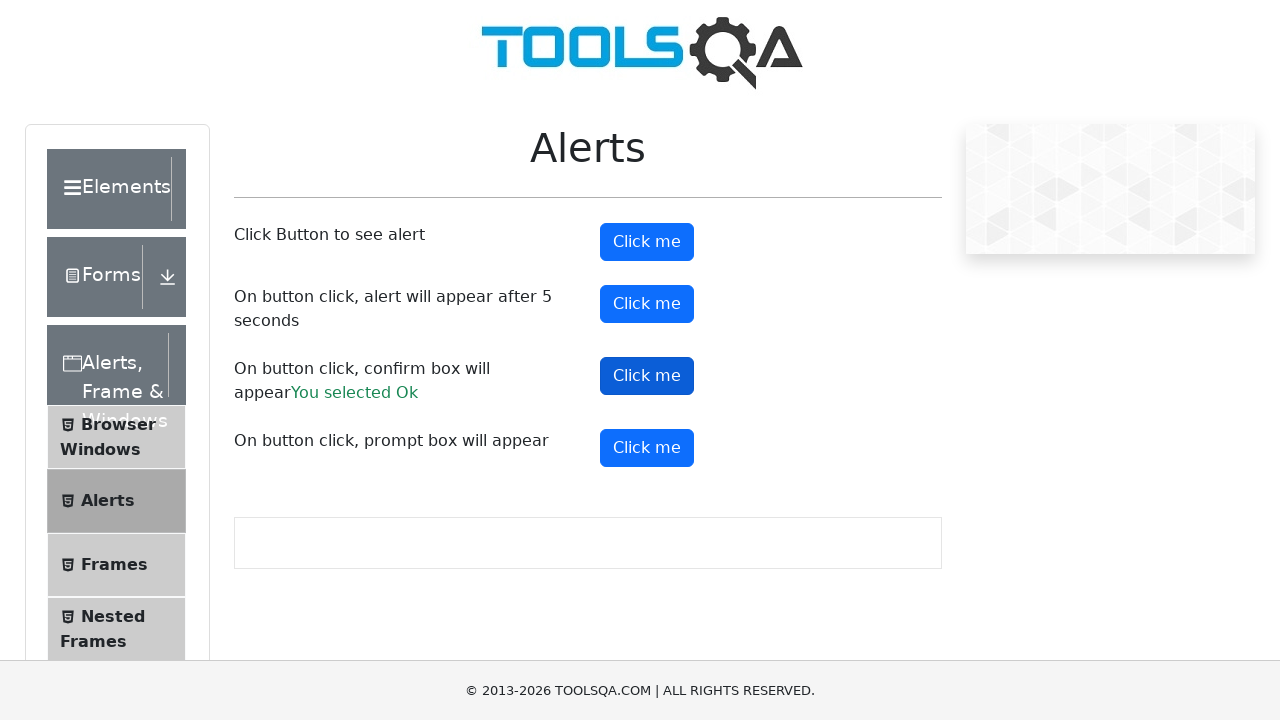

Verified result text shows 'You selected Ok'
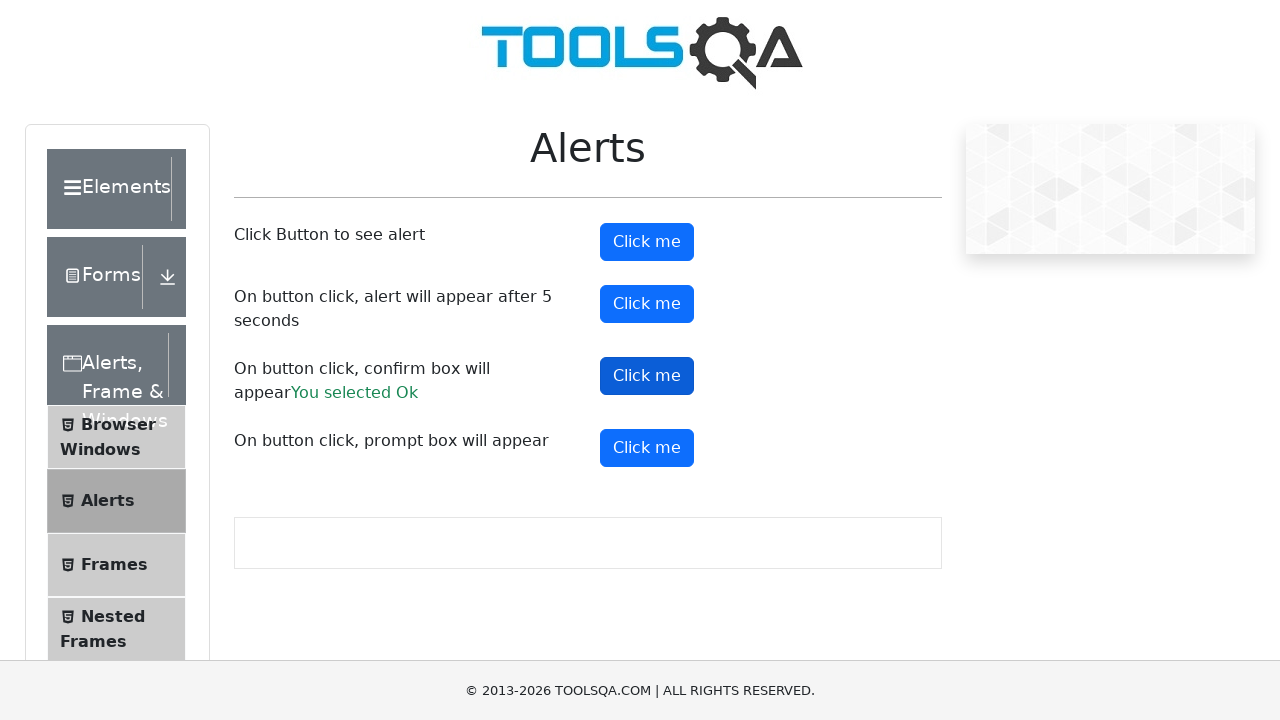

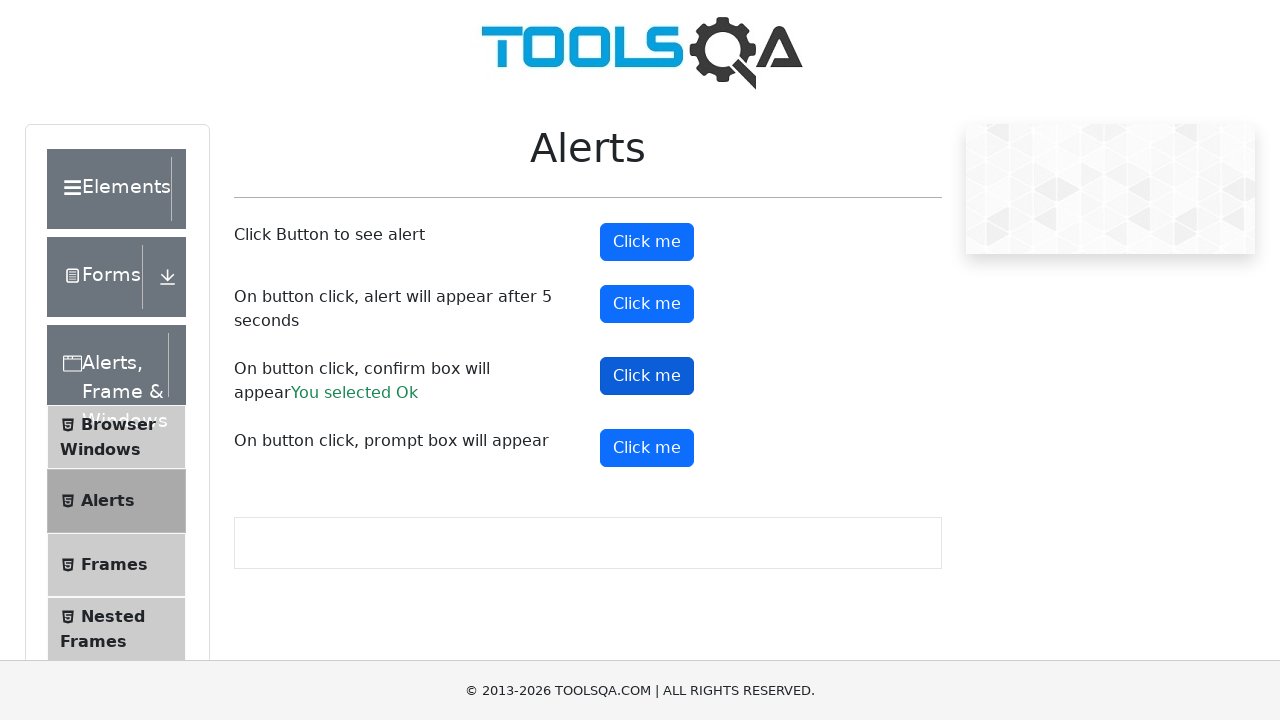